Tests login form validation by clicking the login button with empty fields and verifying that an appropriate error message is displayed.

Starting URL: https://www.saucedemo.com/

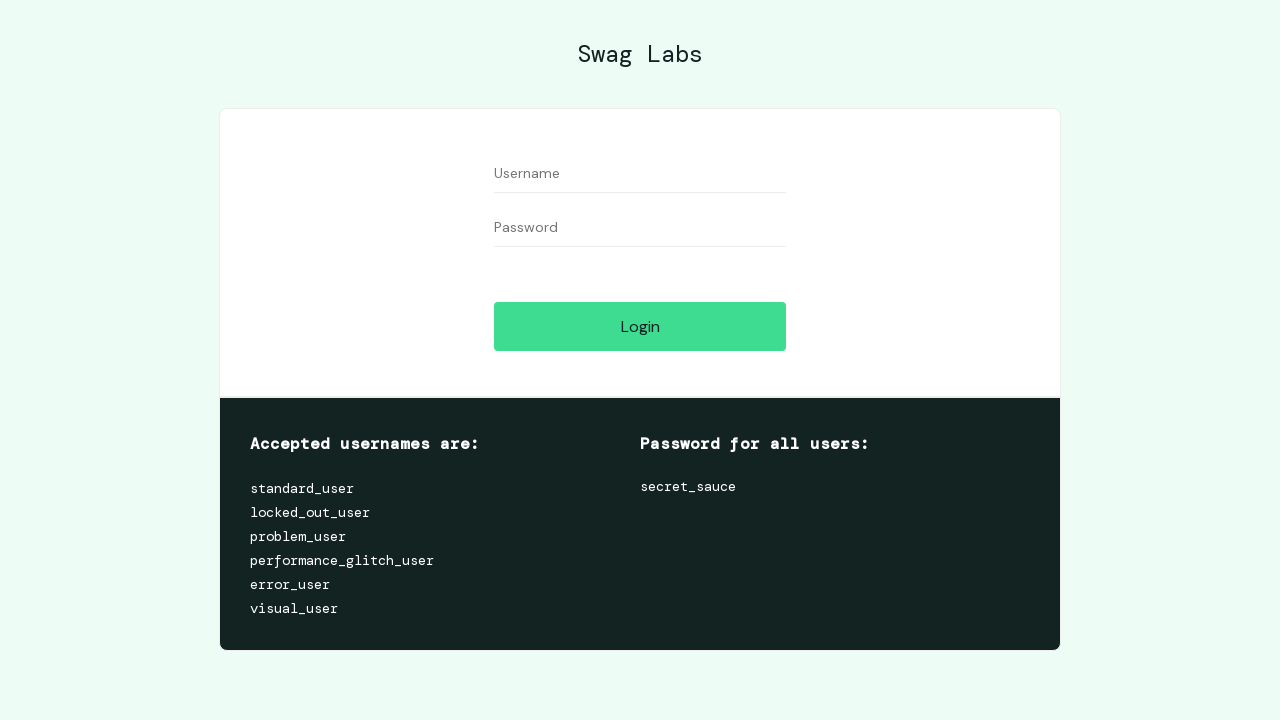

Clicked login button with empty fields at (640, 326) on [data-test="login-button"]
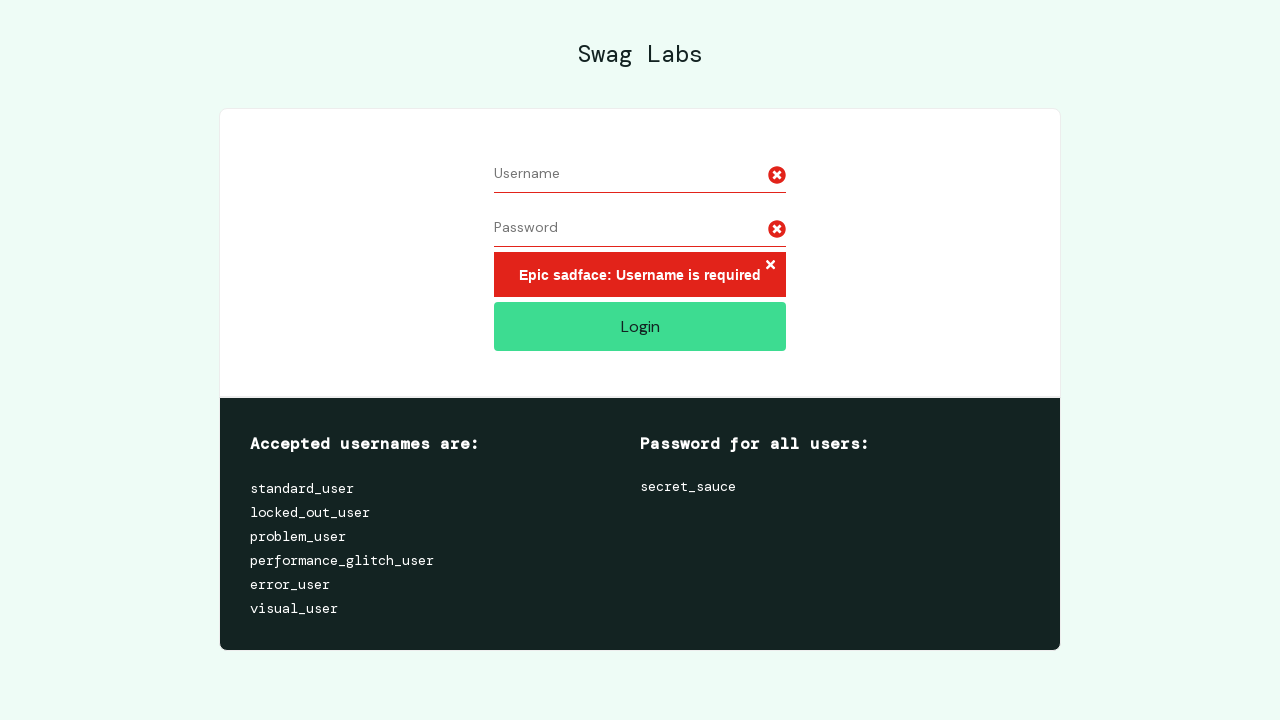

Retrieved error message text from page
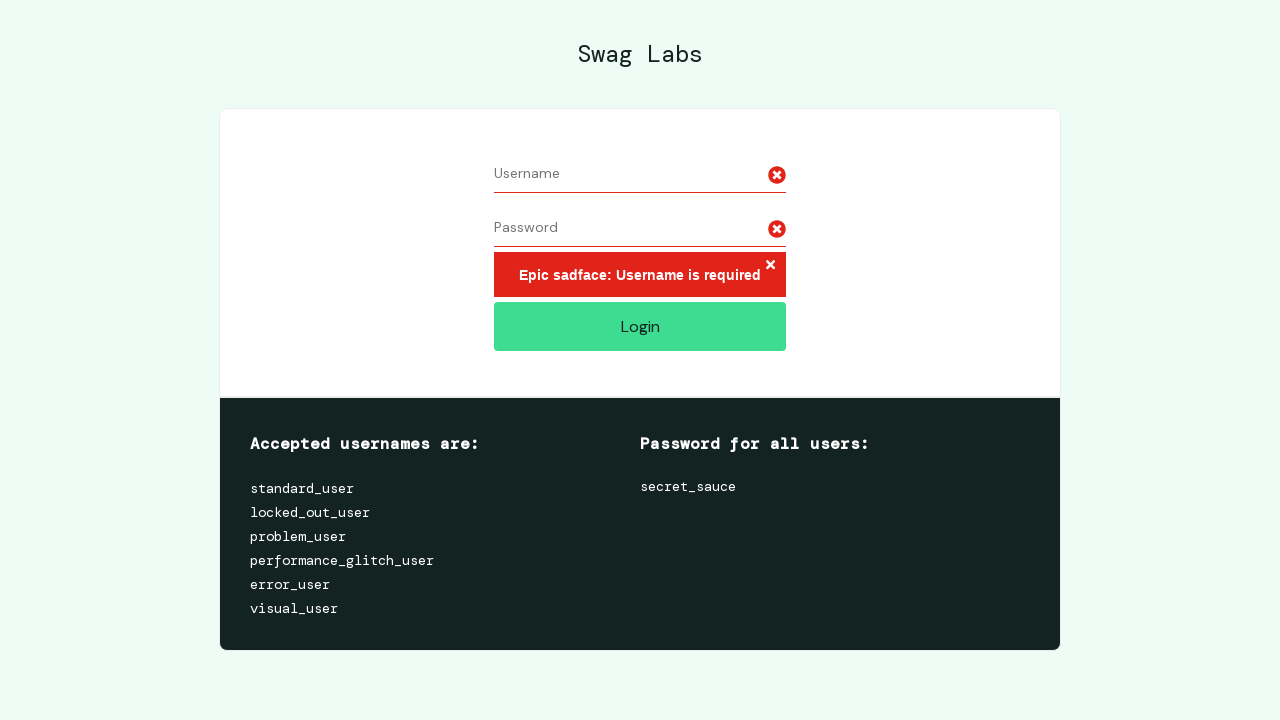

Verified error message contains 'Username is required'
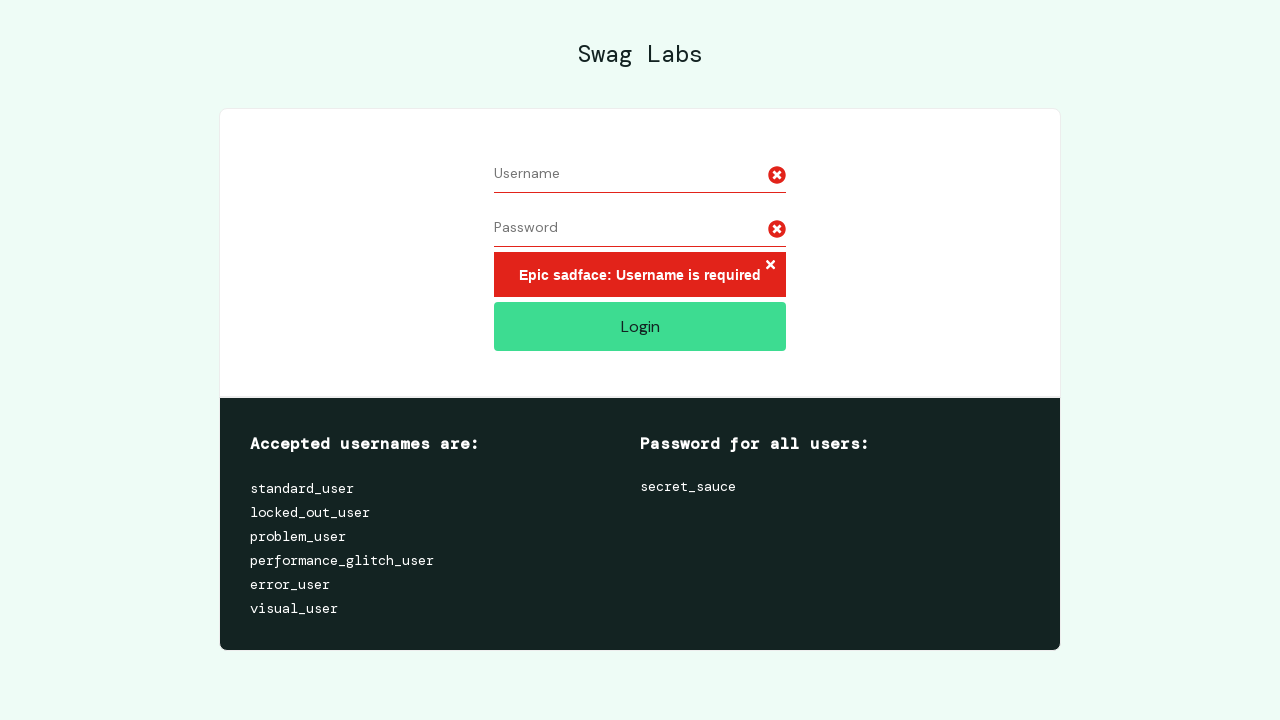

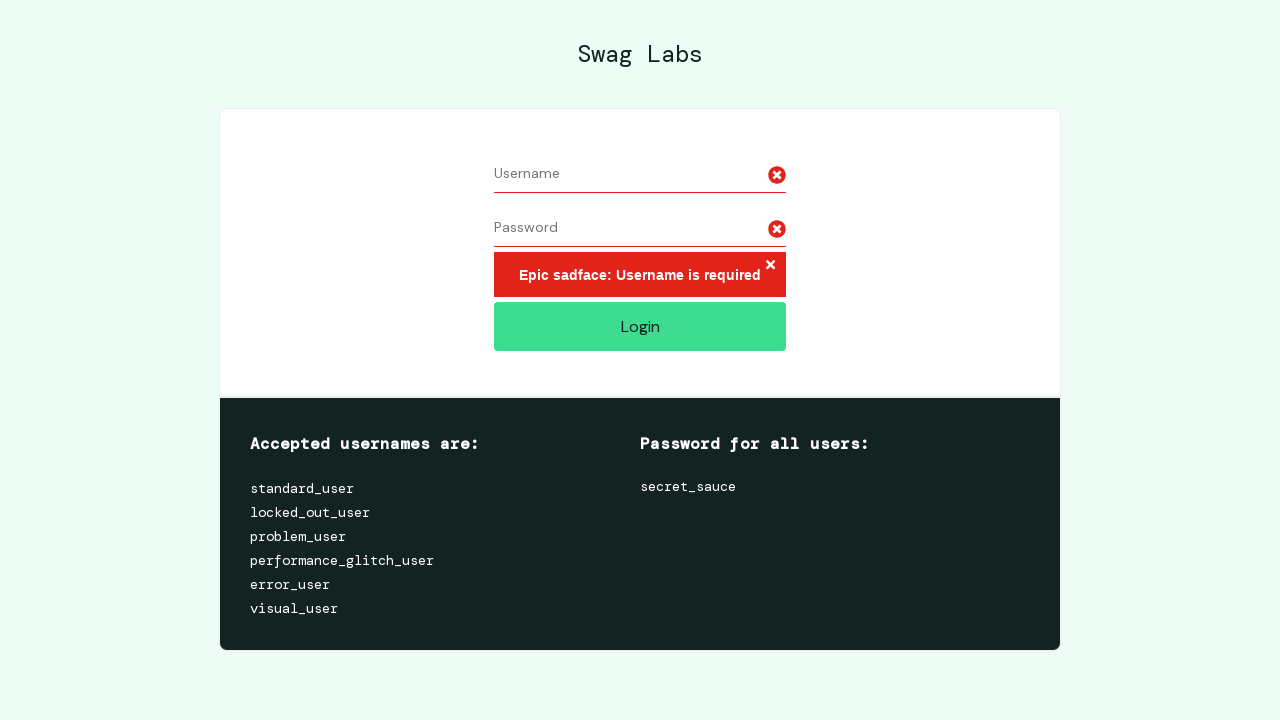